Tests sorting the Email column in ascending order by clicking the column header and verifying the text values are sorted correctly

Starting URL: http://the-internet.herokuapp.com/tables

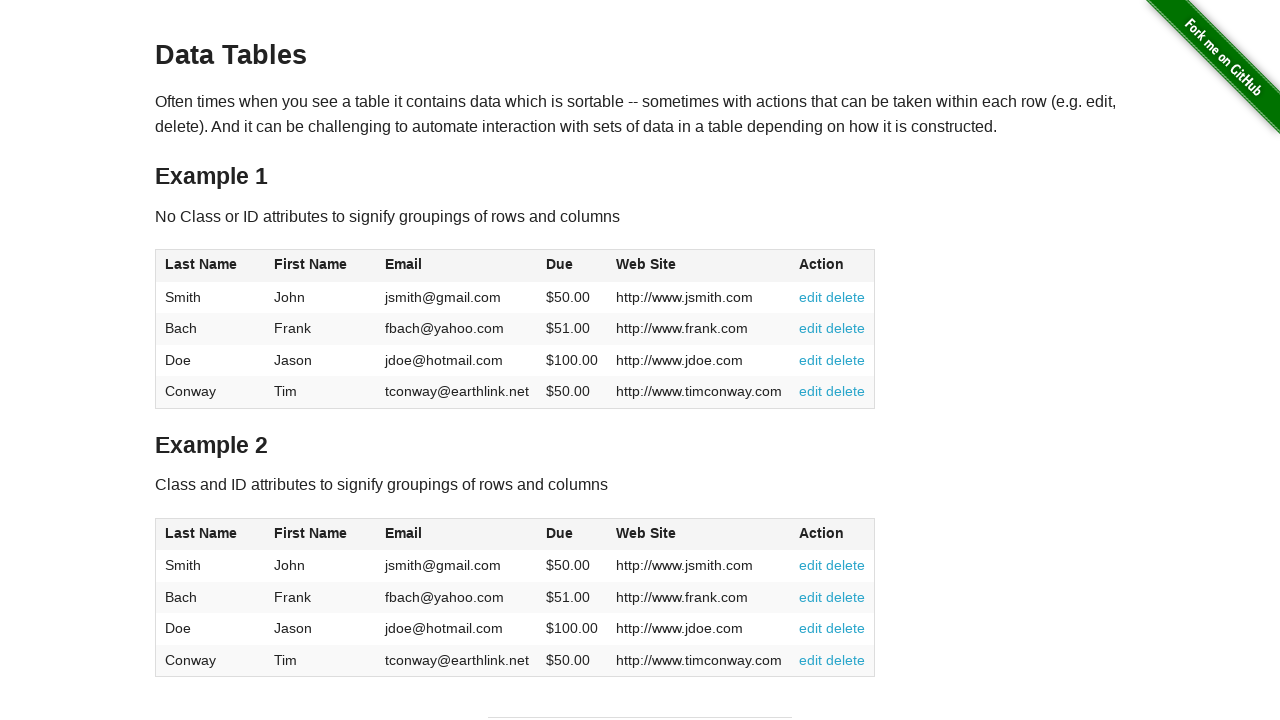

Clicked Email column header to sort in ascending order at (457, 266) on #table1 thead tr th:nth-of-type(3)
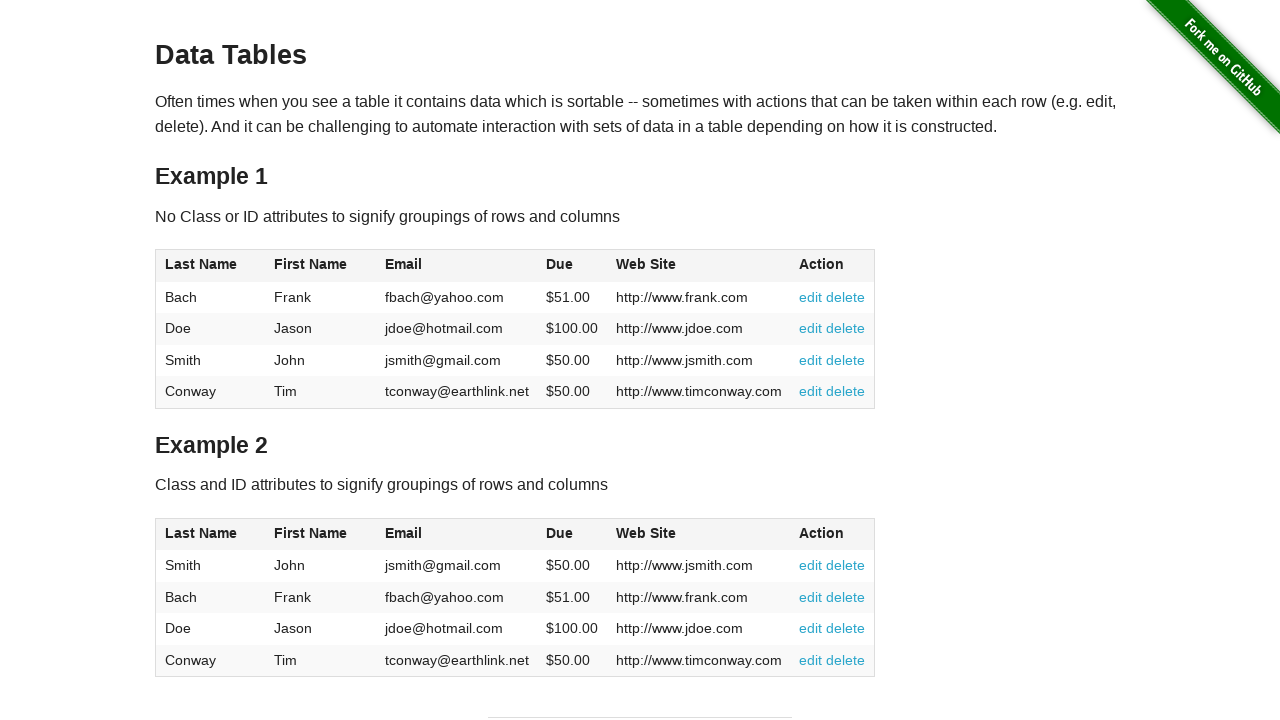

Email column cells loaded after sorting
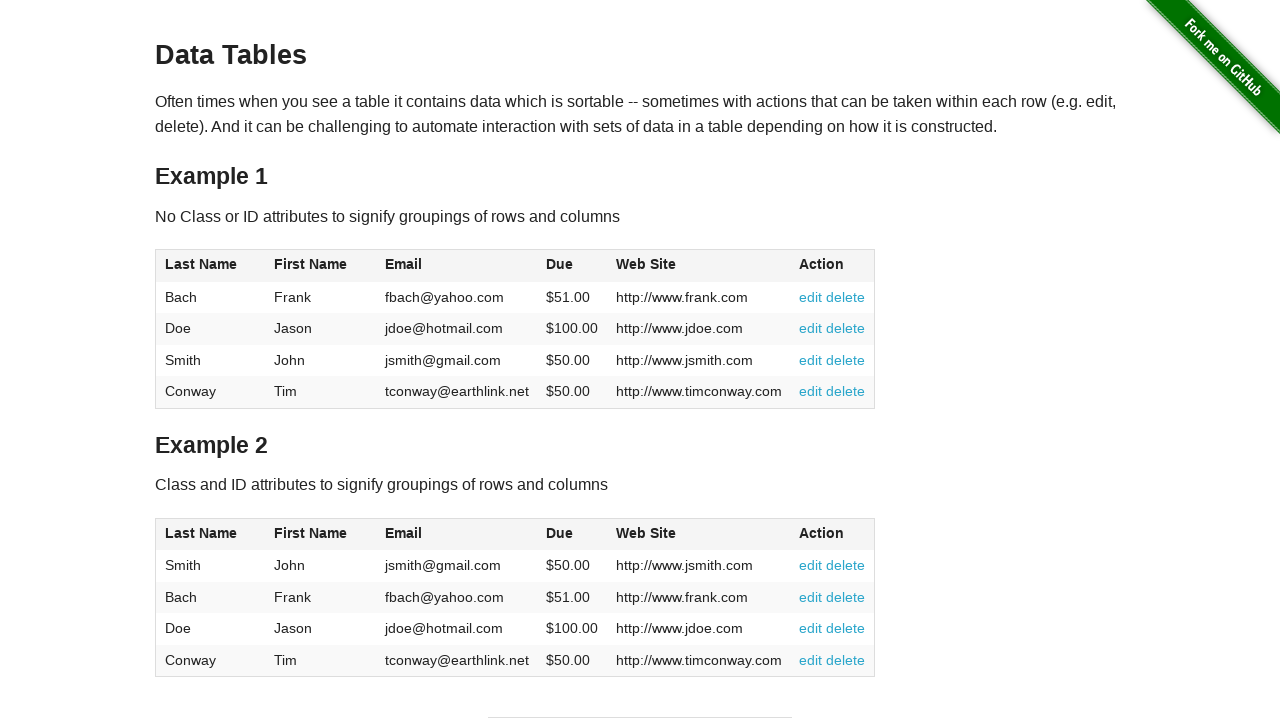

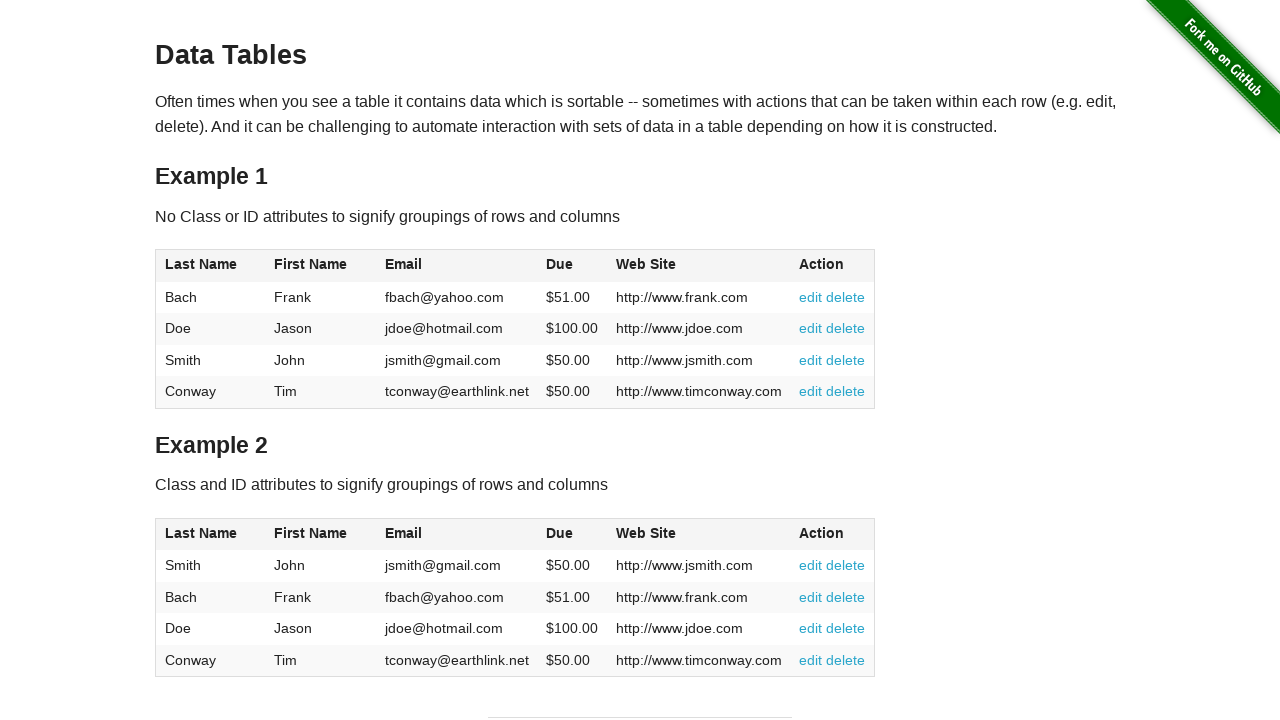